Clicks the "Менеджмент в IT" (IT Management) filter button to filter free events by IT management category.

Starting URL: https://skillfactory.ru/free-events

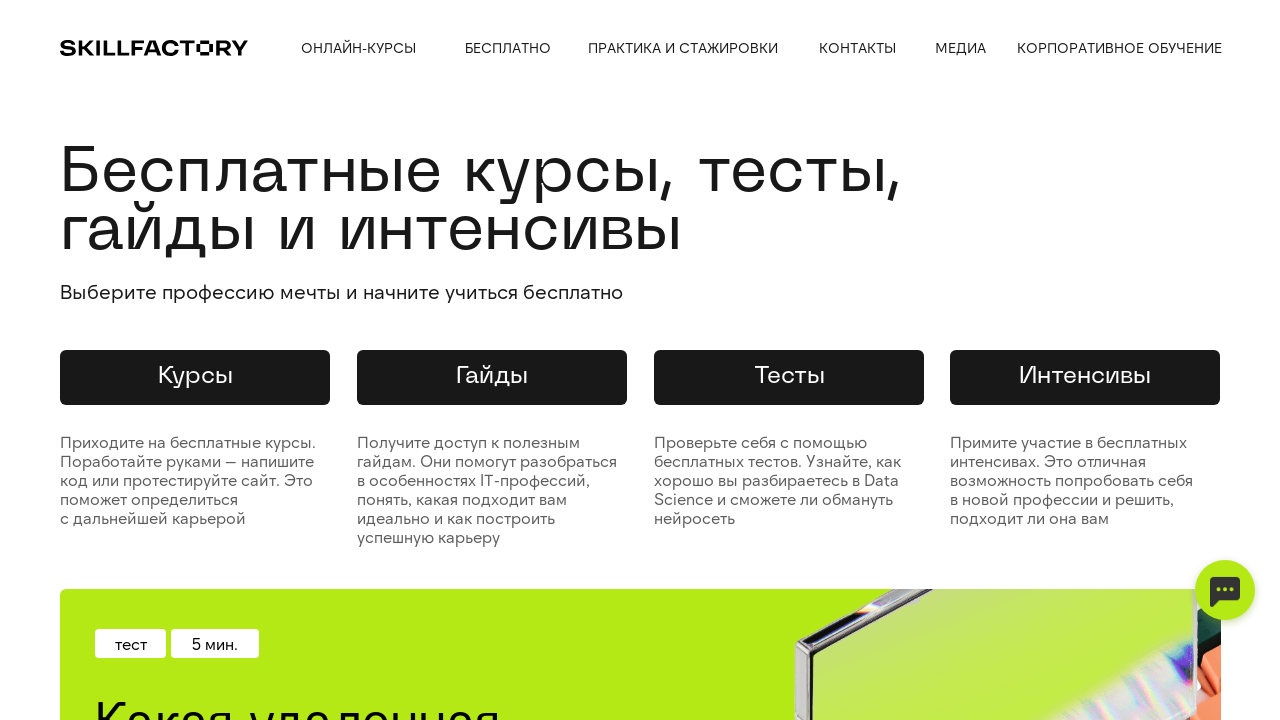

Clicked 'Менеджмент в IT' (IT Management) filter button at (134, 361) on xpath=//div[text()='Менеджмент в IT']
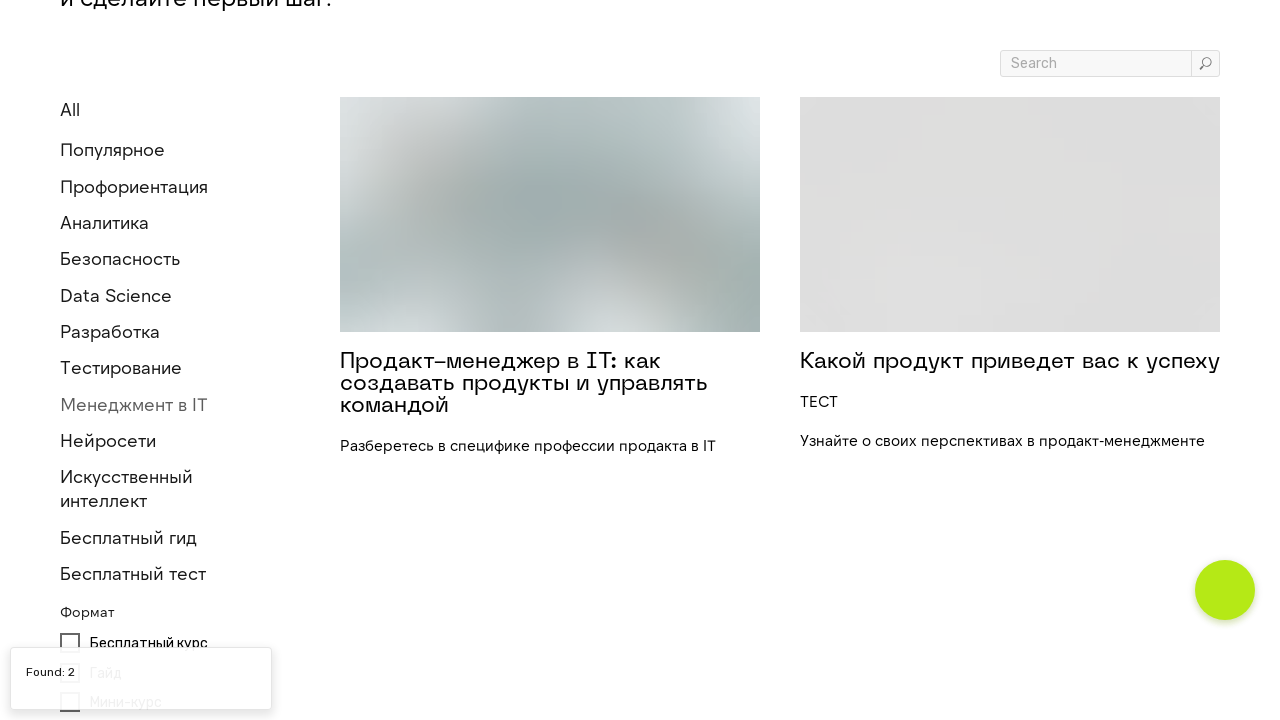

Page loaded after applying IT Management filter
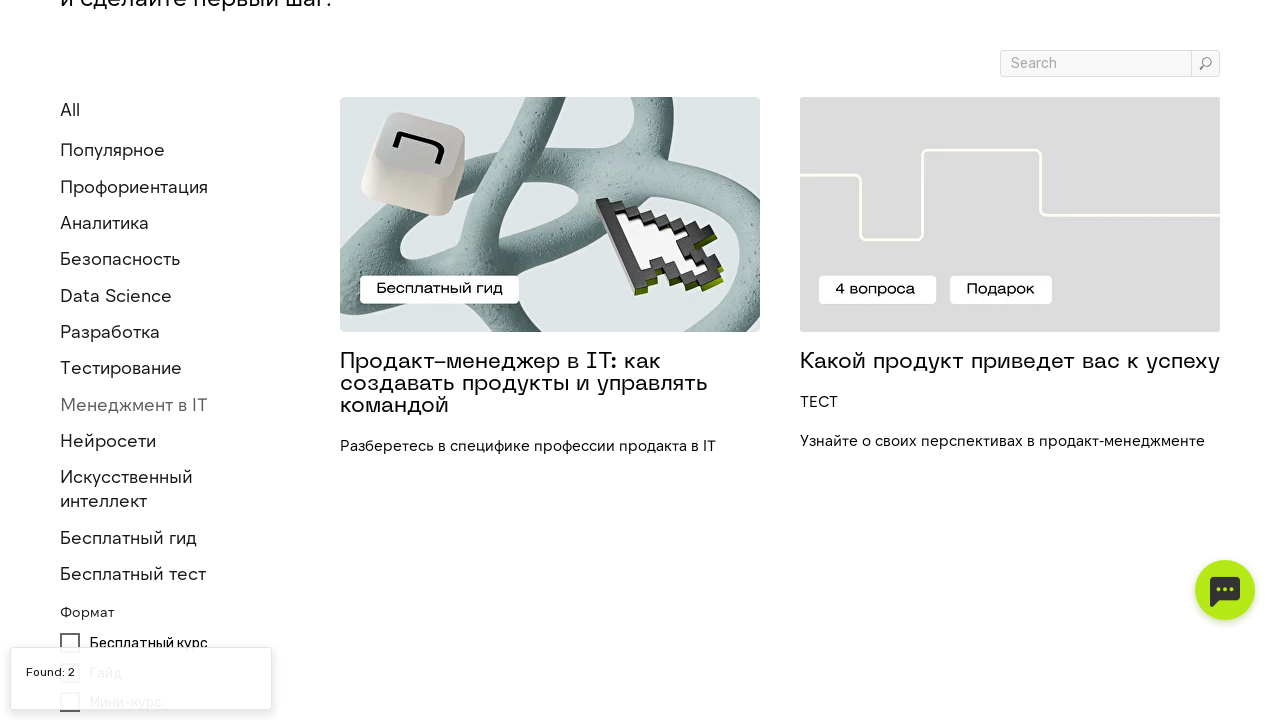

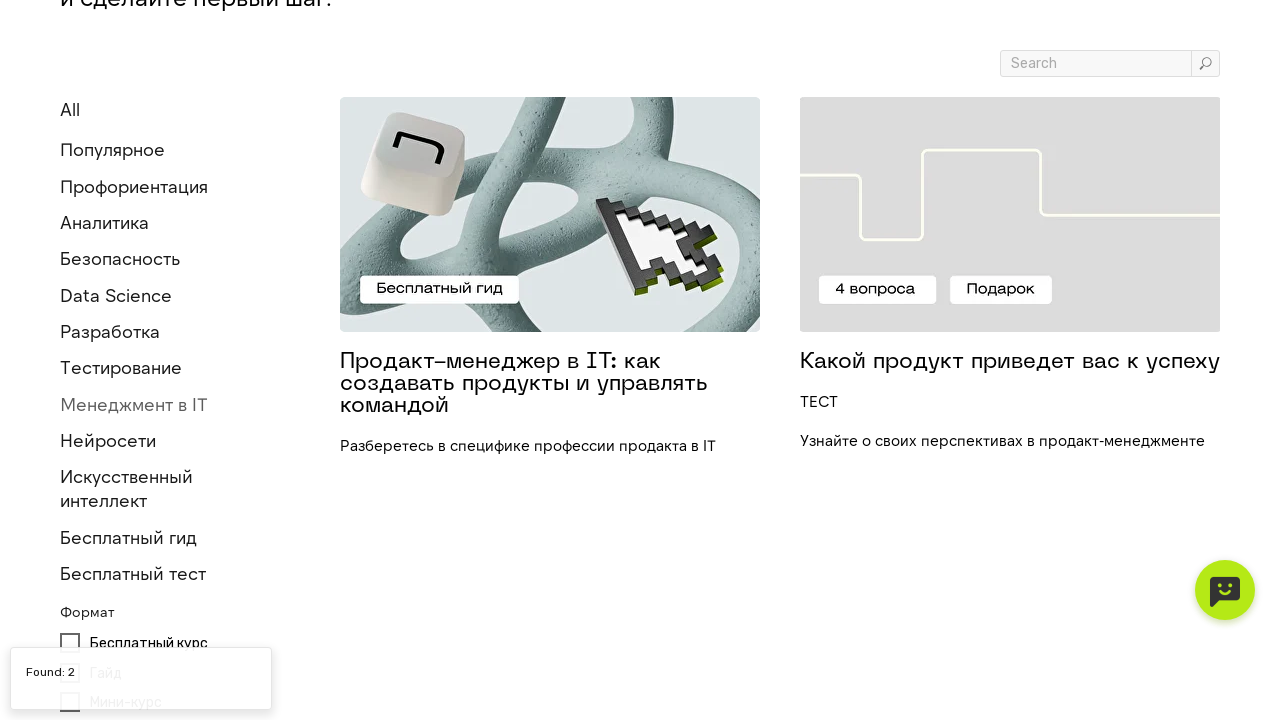